Tests navigation by clicking the "A/B Testing" link, verifying the page title, then navigating back and verifying the original page title.

Starting URL: https://practice.cydeo.com

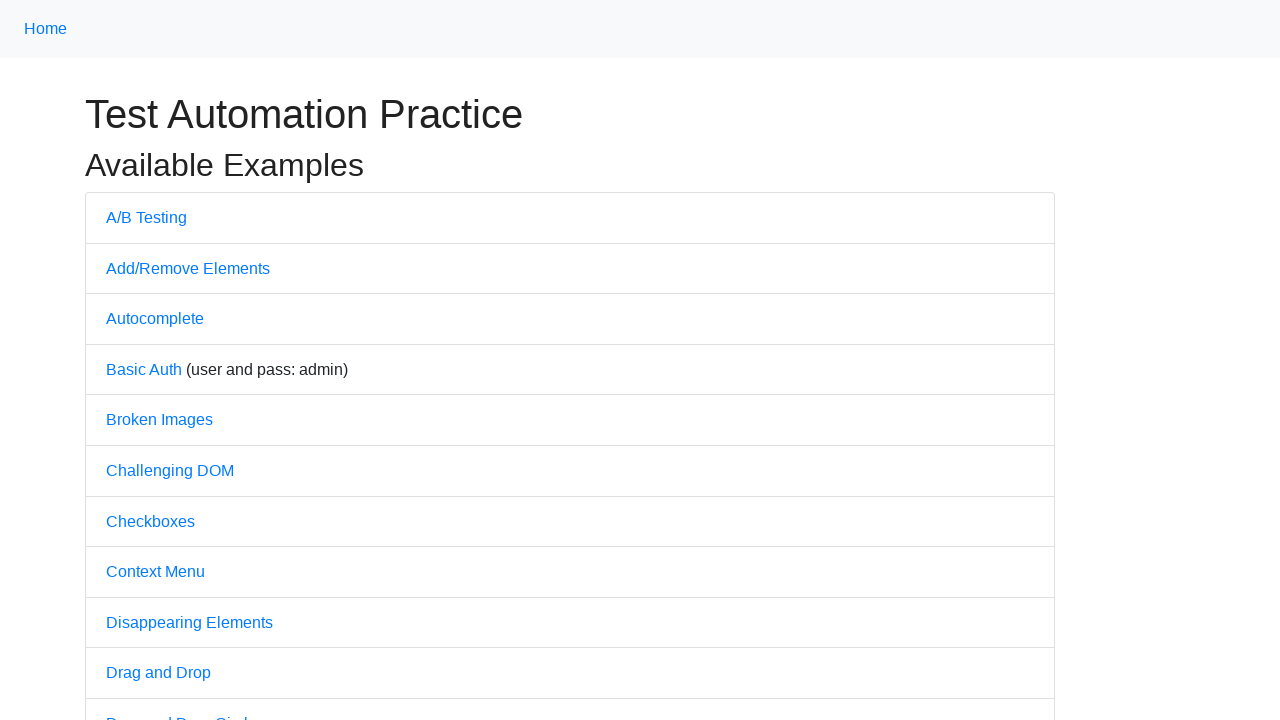

Clicked on the 'A/B Testing' link at (146, 217) on text=A/B Testing
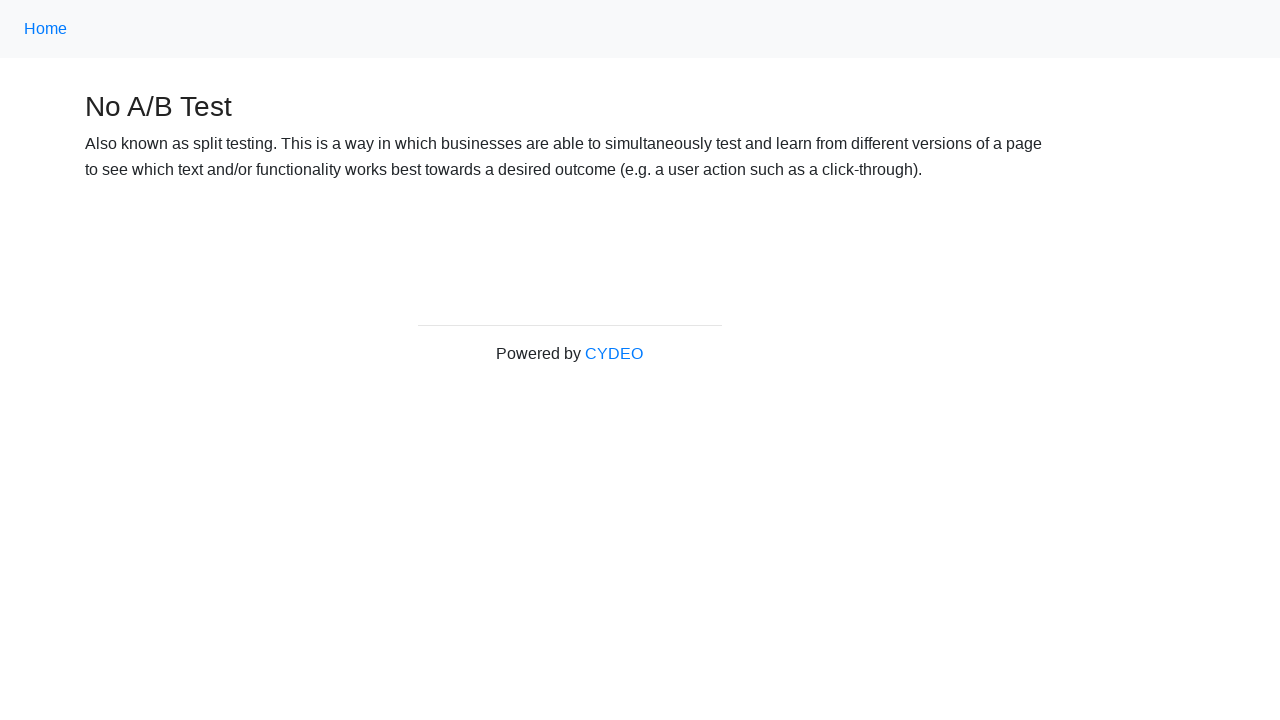

A/B Testing page loaded (domcontentloaded)
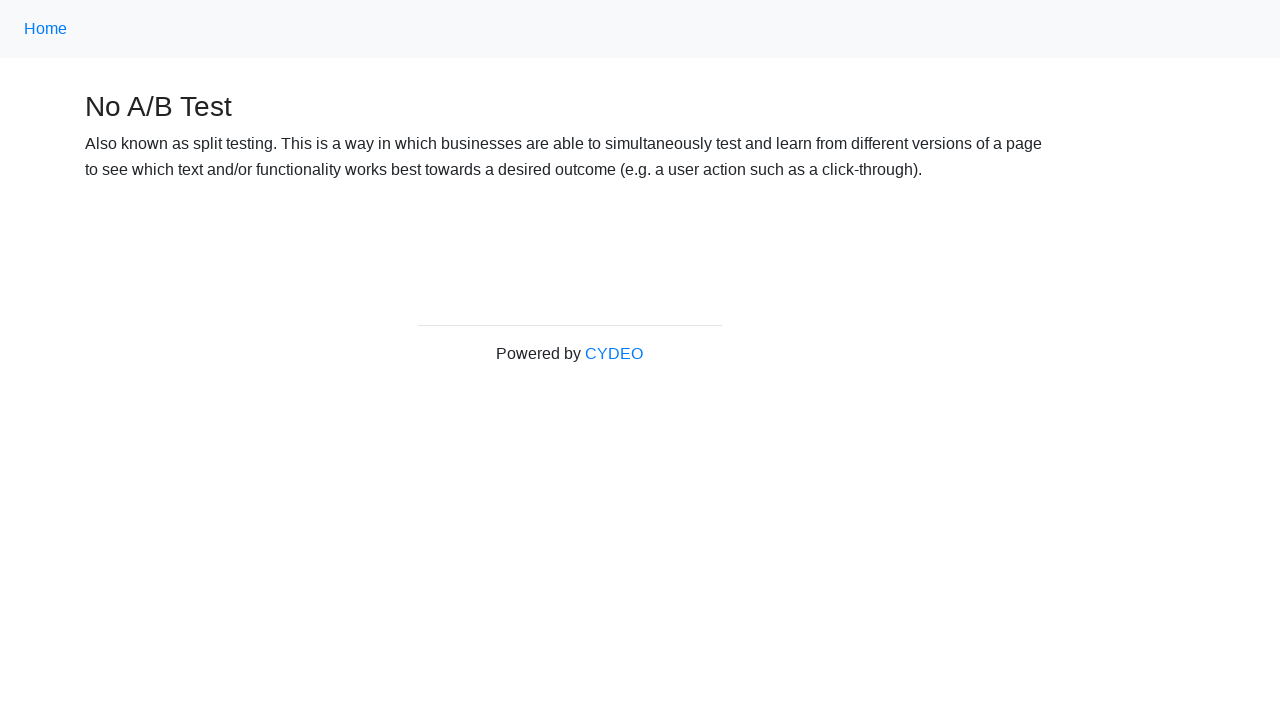

Verified page title contains 'A/B Test' - actual title: 'No A/B Test'
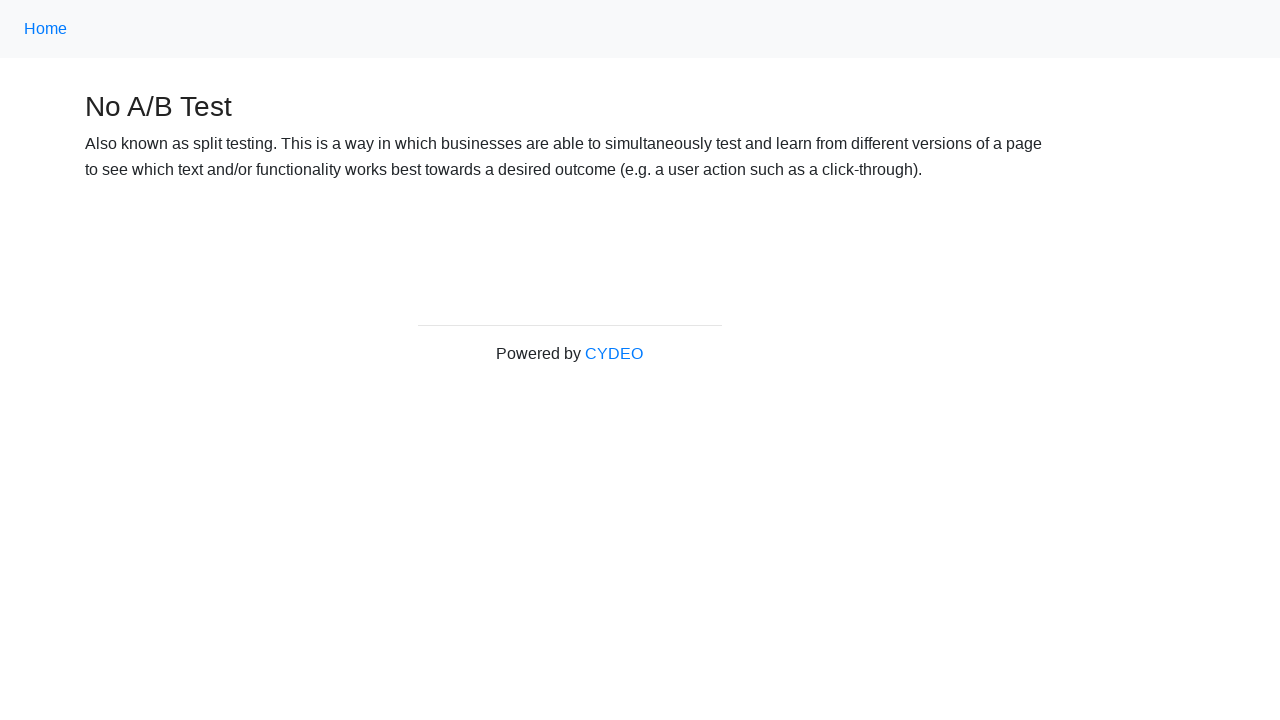

Navigated back to the previous page
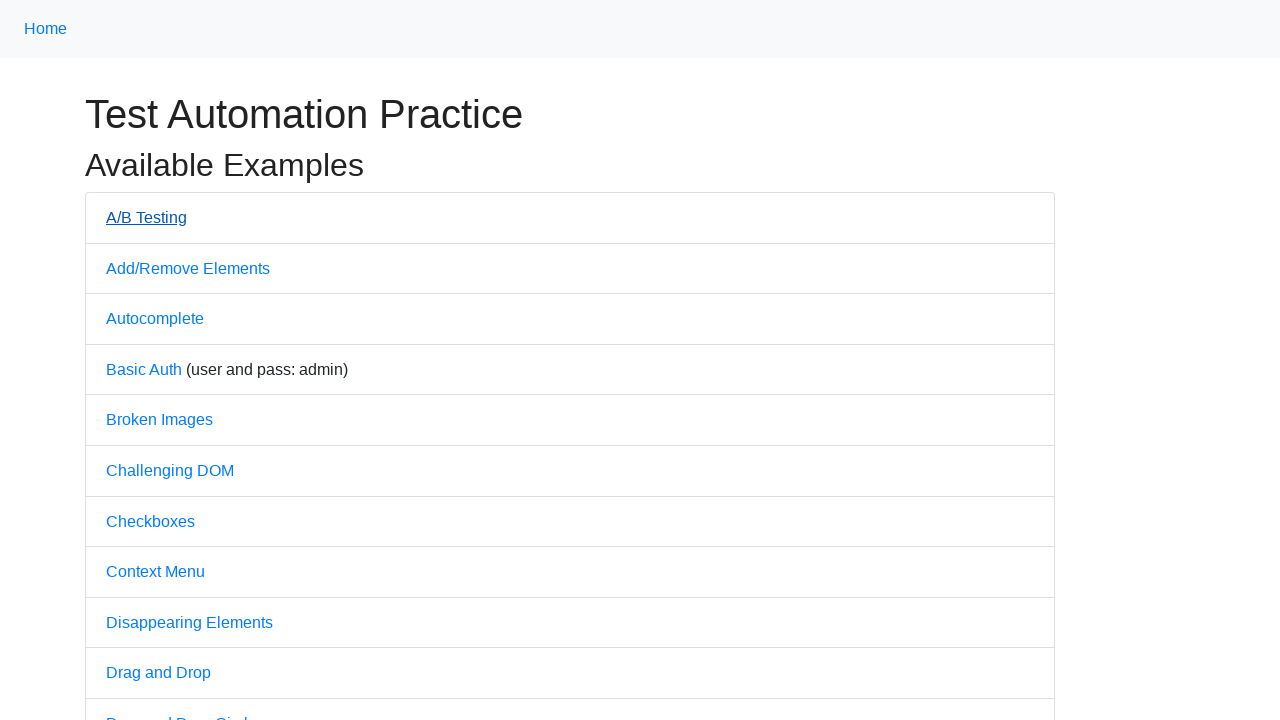

Practice page loaded (domcontentloaded)
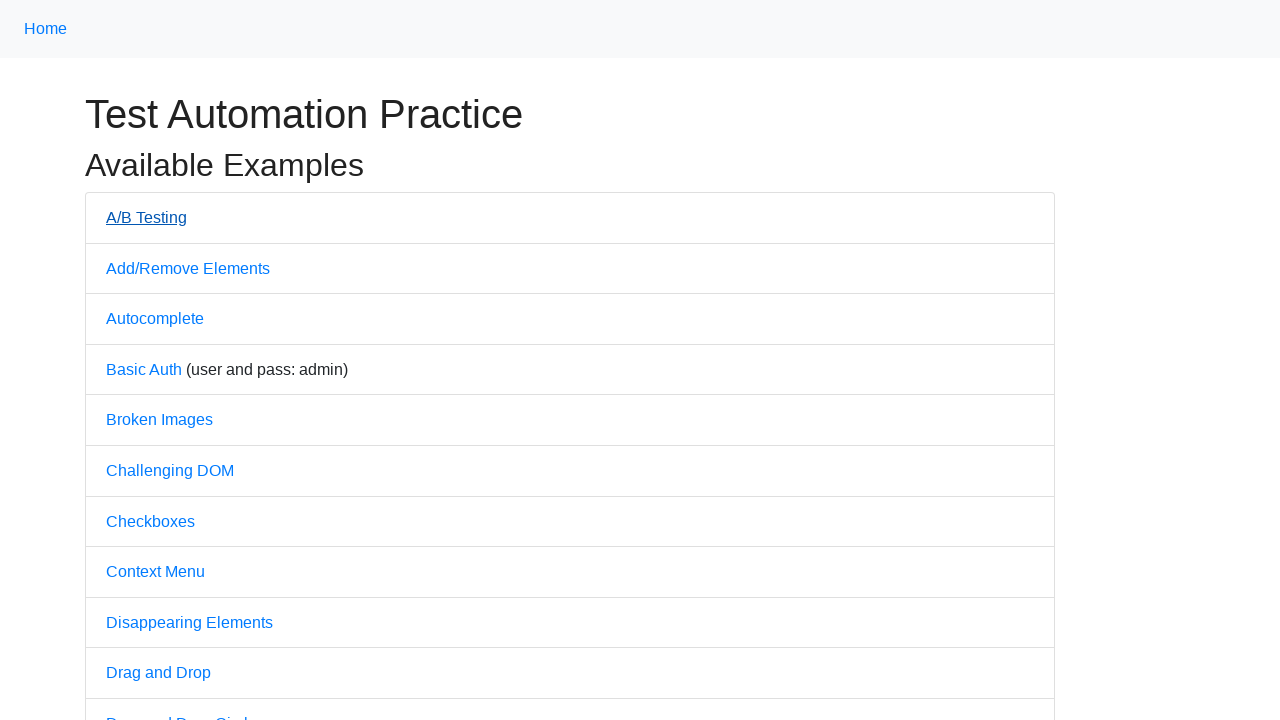

Verified page title contains 'Practice' - actual title: 'Practice'
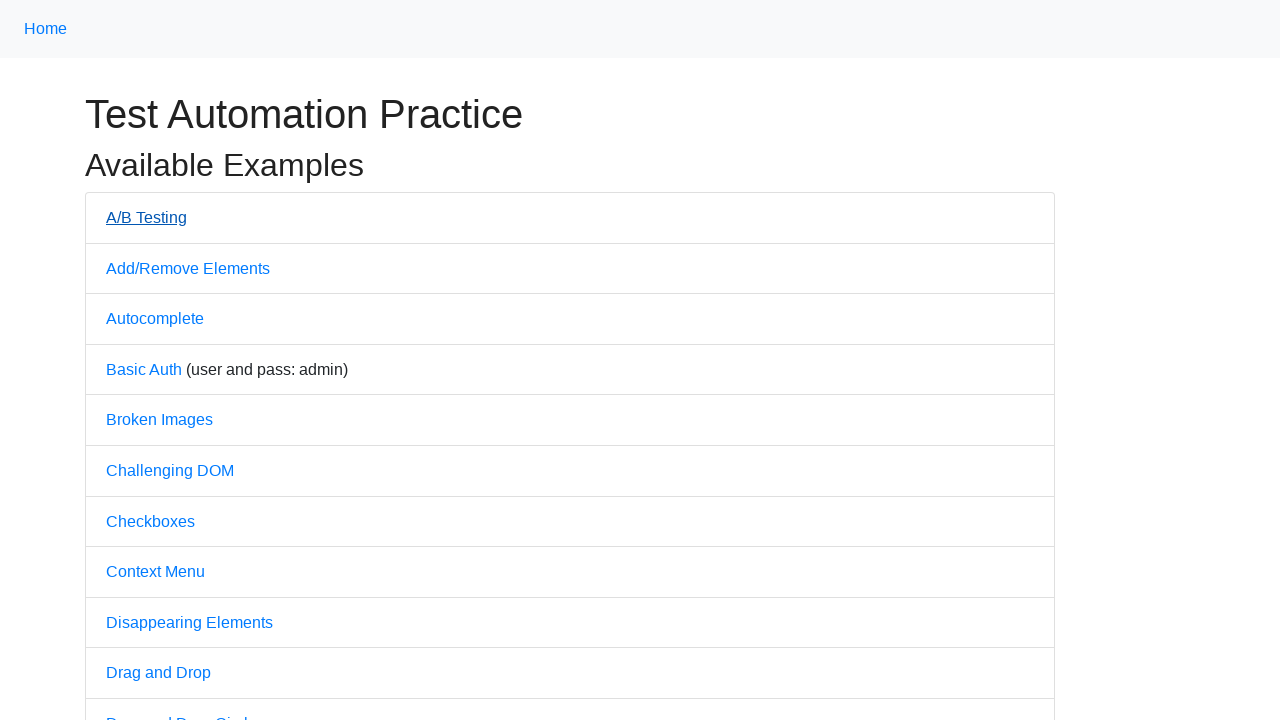

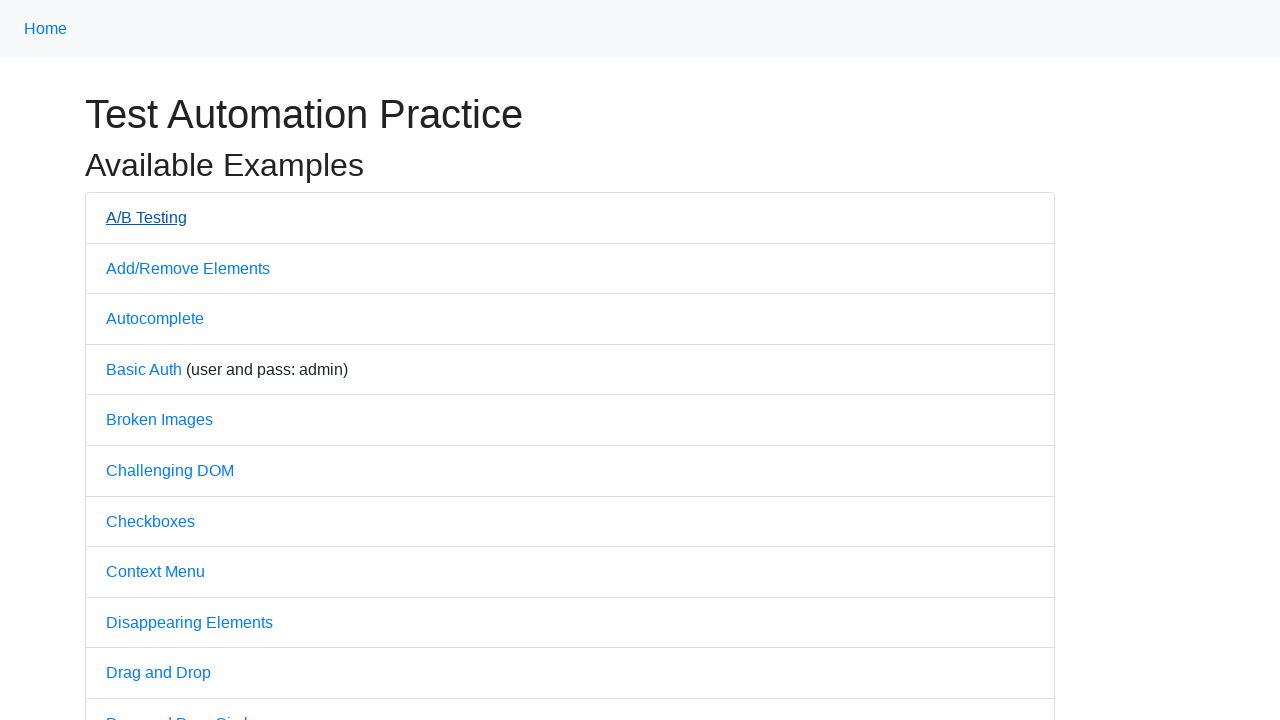